Opens the Upload and Download section from the elements menu

Starting URL: https://demoqa.com/elements

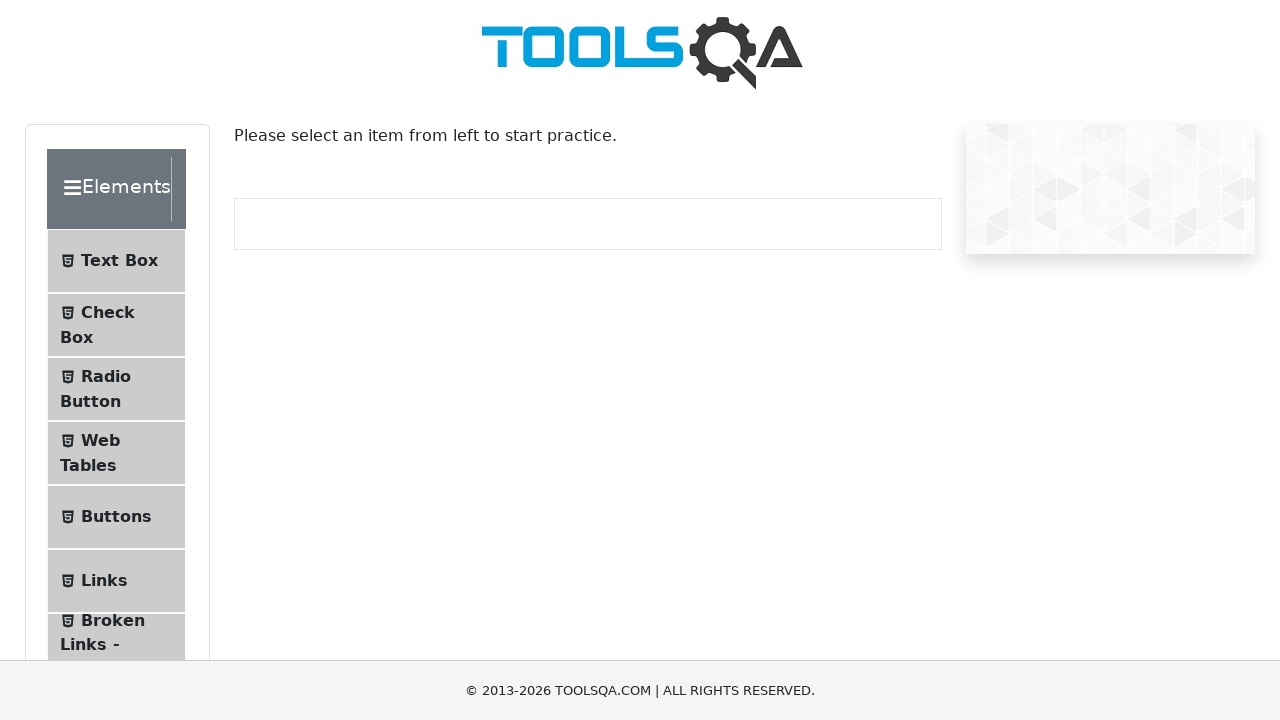

Clicked on Upload and Download menu item at (112, 335) on text=Upload and Download
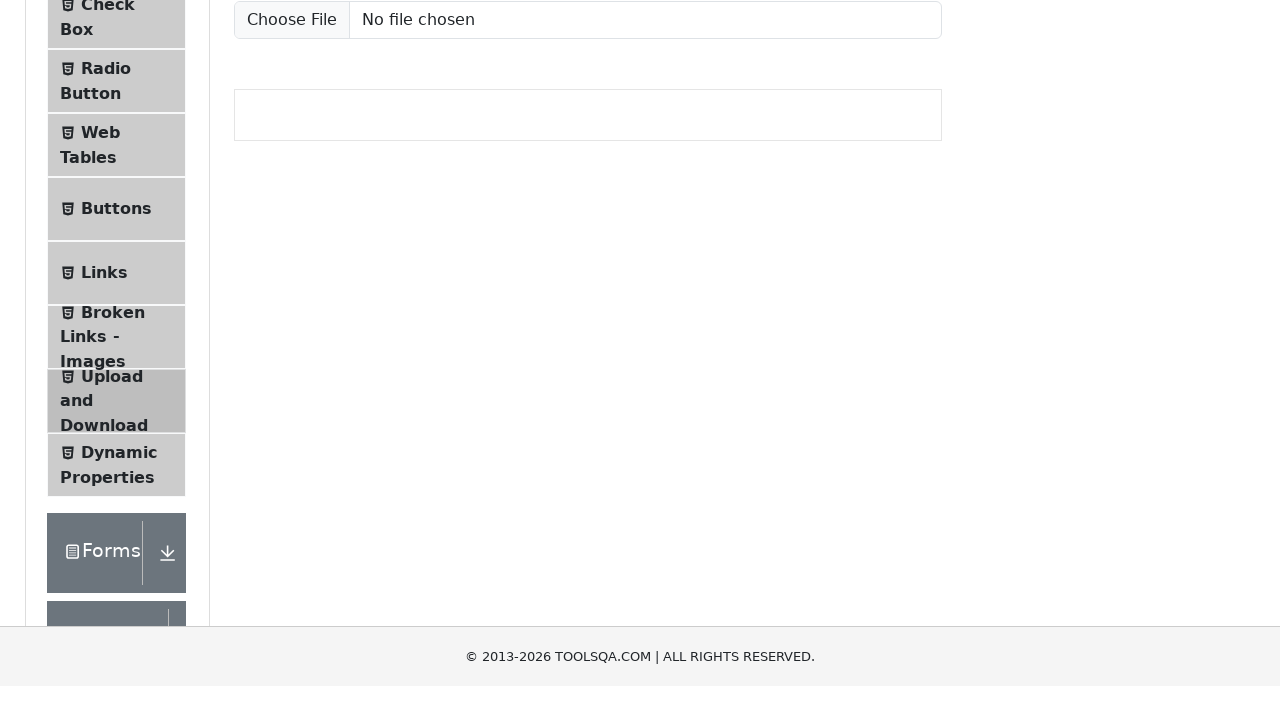

Upload and Download page loaded with download button visible
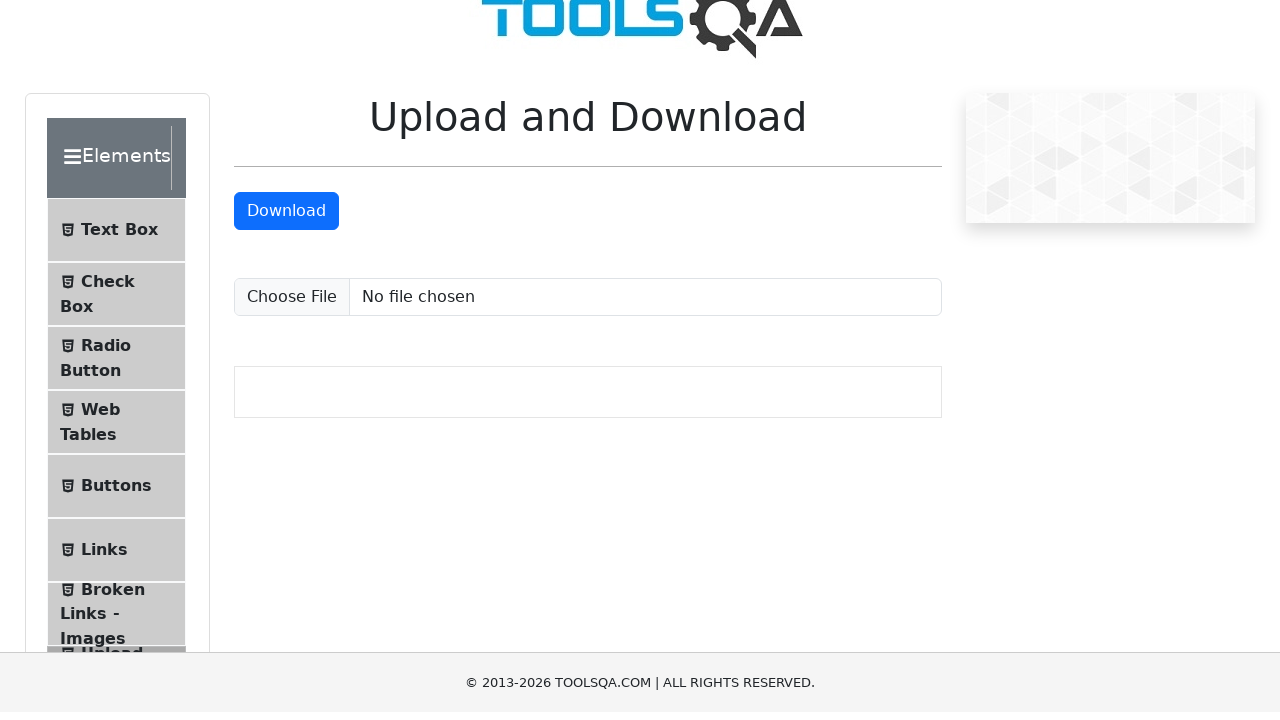

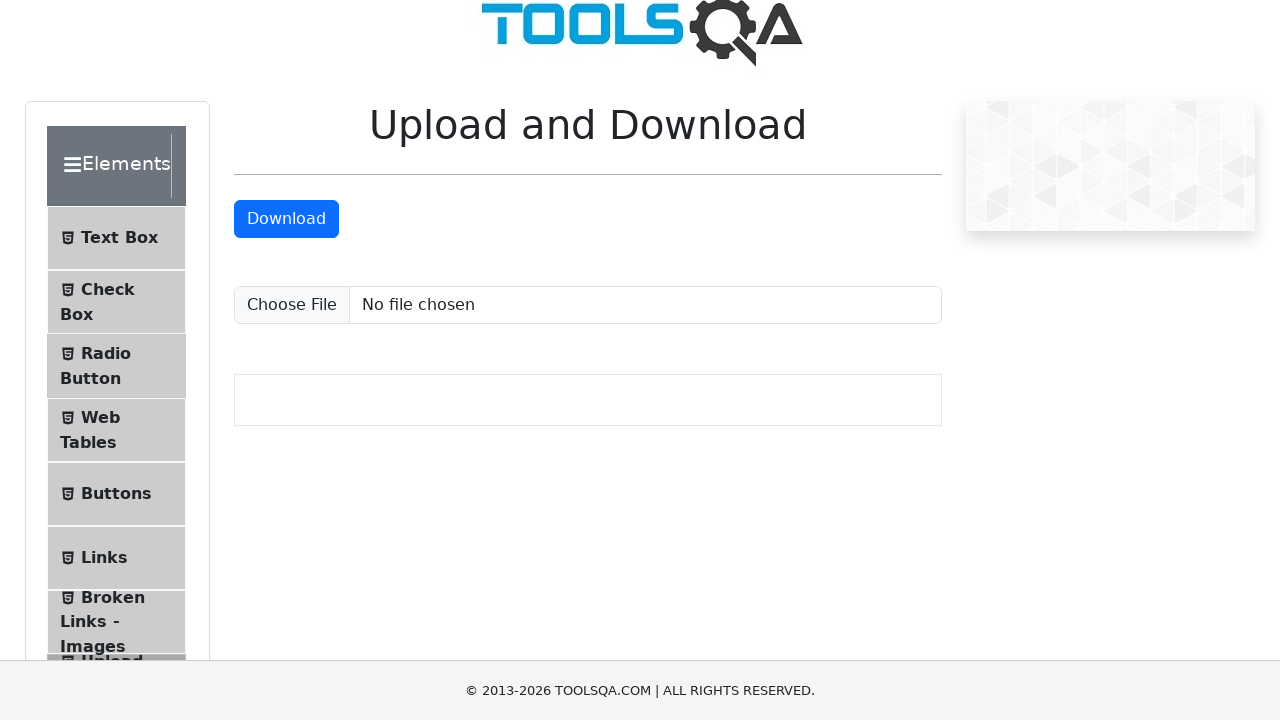